Tests alert handling functionality by triggering an alert with OK button and accepting it

Starting URL: https://demo.automationtesting.in/Alerts.html

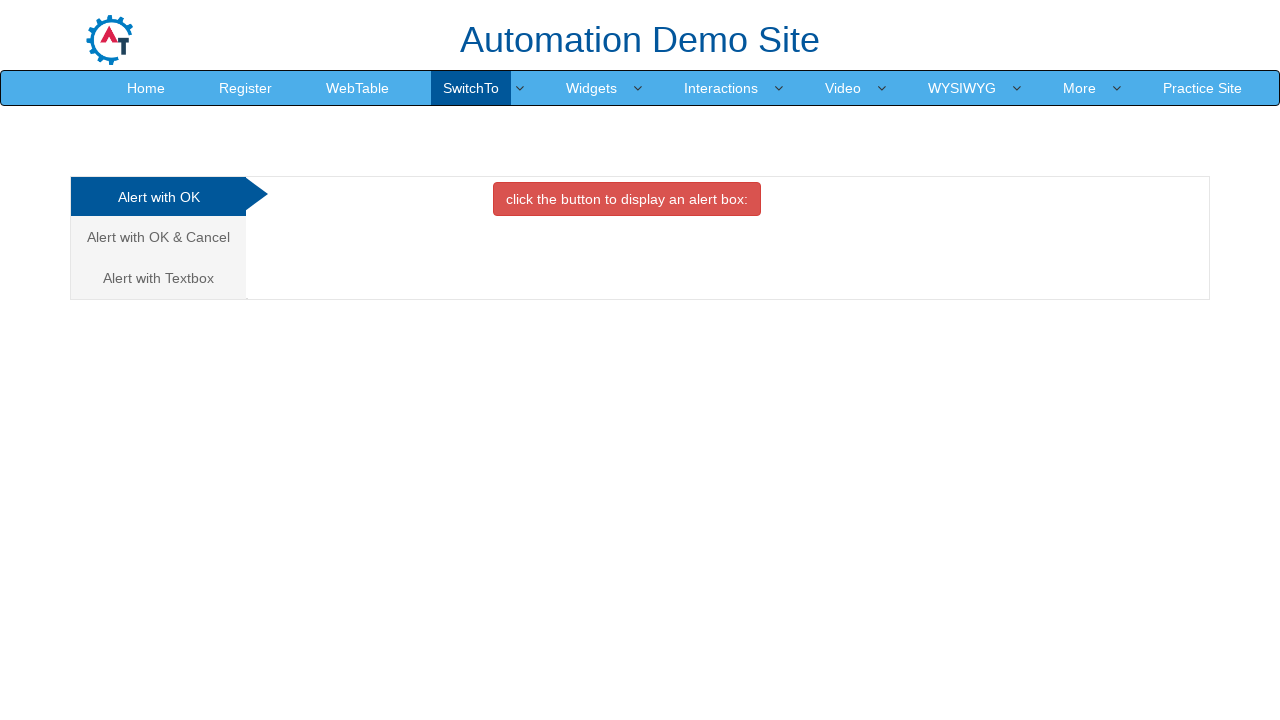

Clicked on the Alert with OK tab at (158, 197) on a[href='#OKTab']
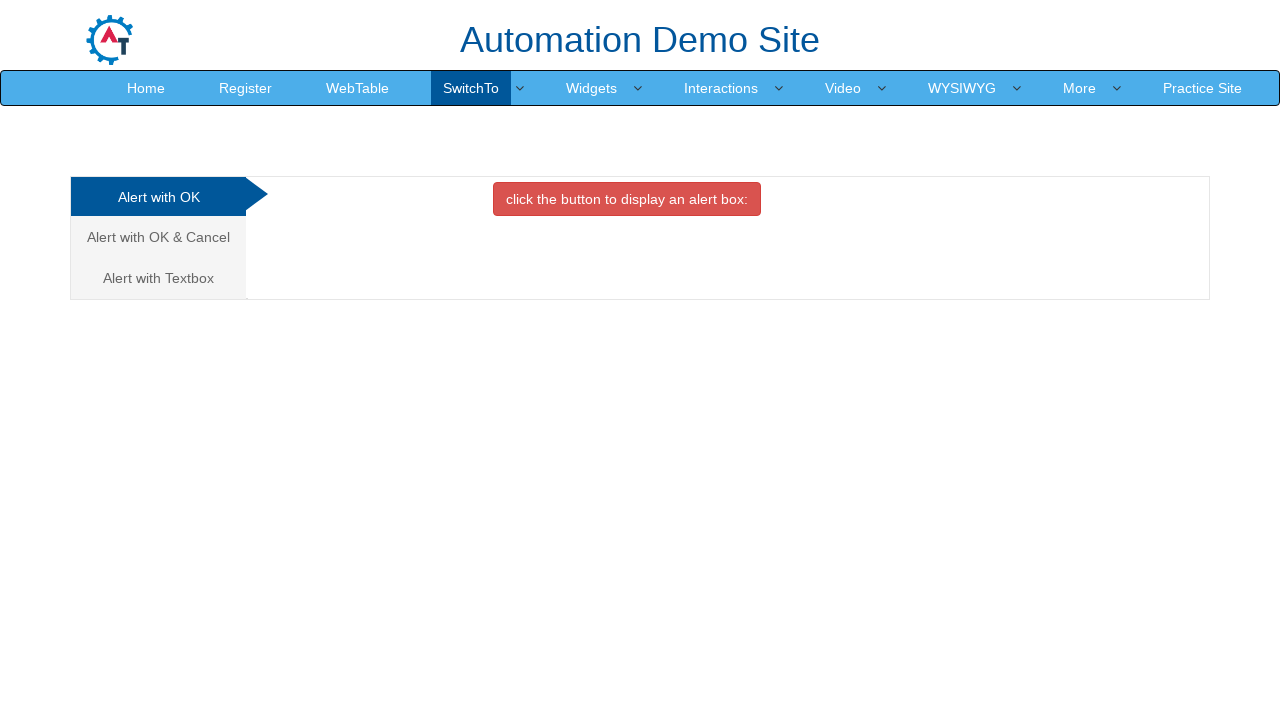

Clicked the button to trigger the alert at (627, 199) on div#OKTab button
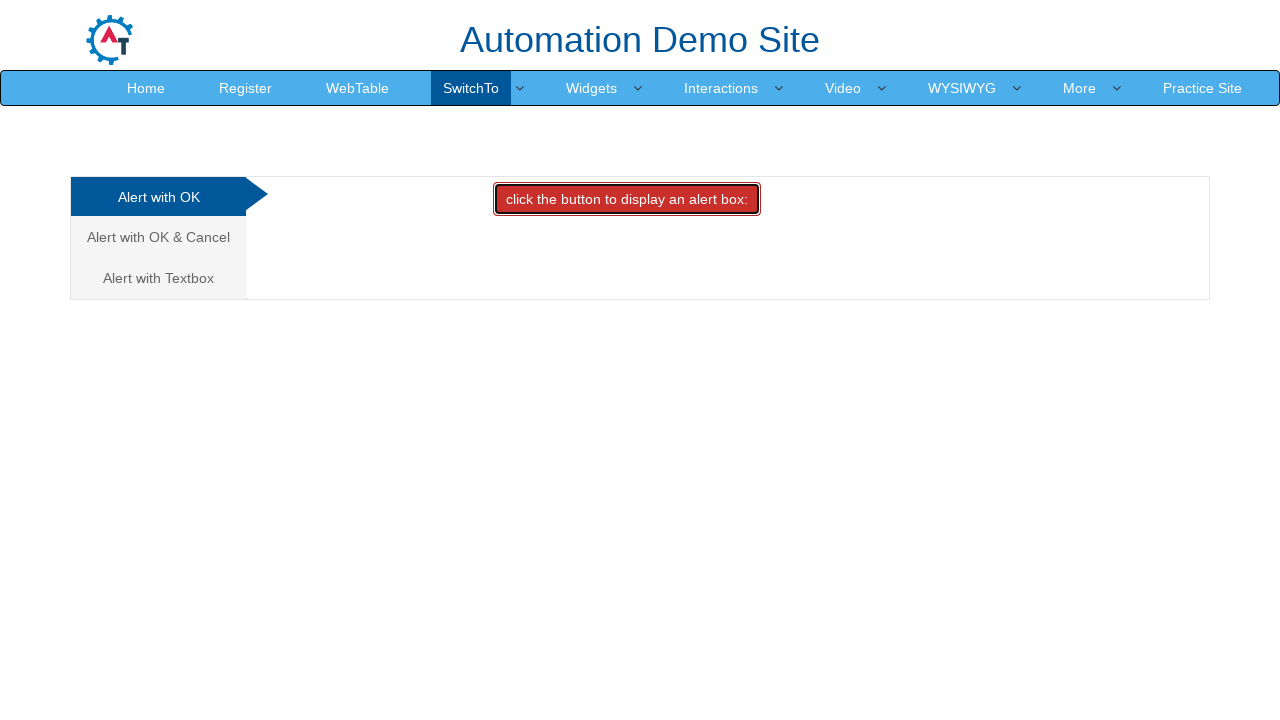

Set up alert handler to accept dialogs
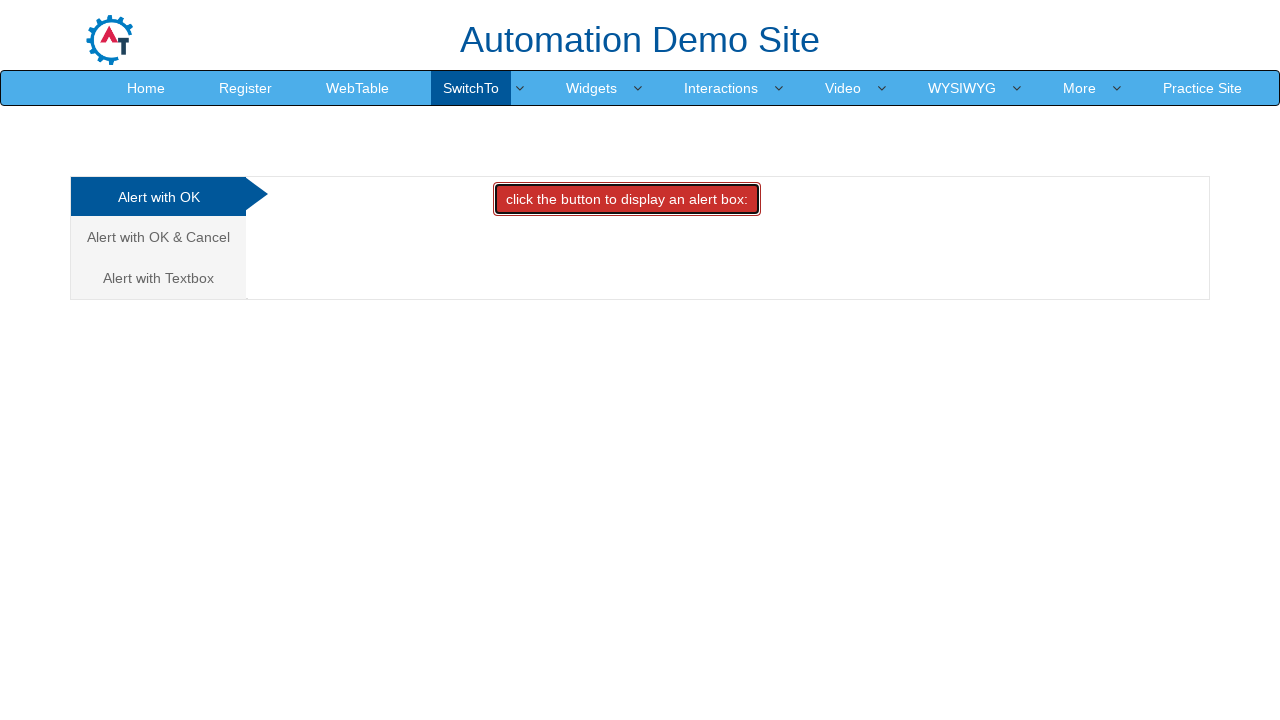

Clicked button to trigger alert again and accepted it at (627, 199) on div#OKTab button
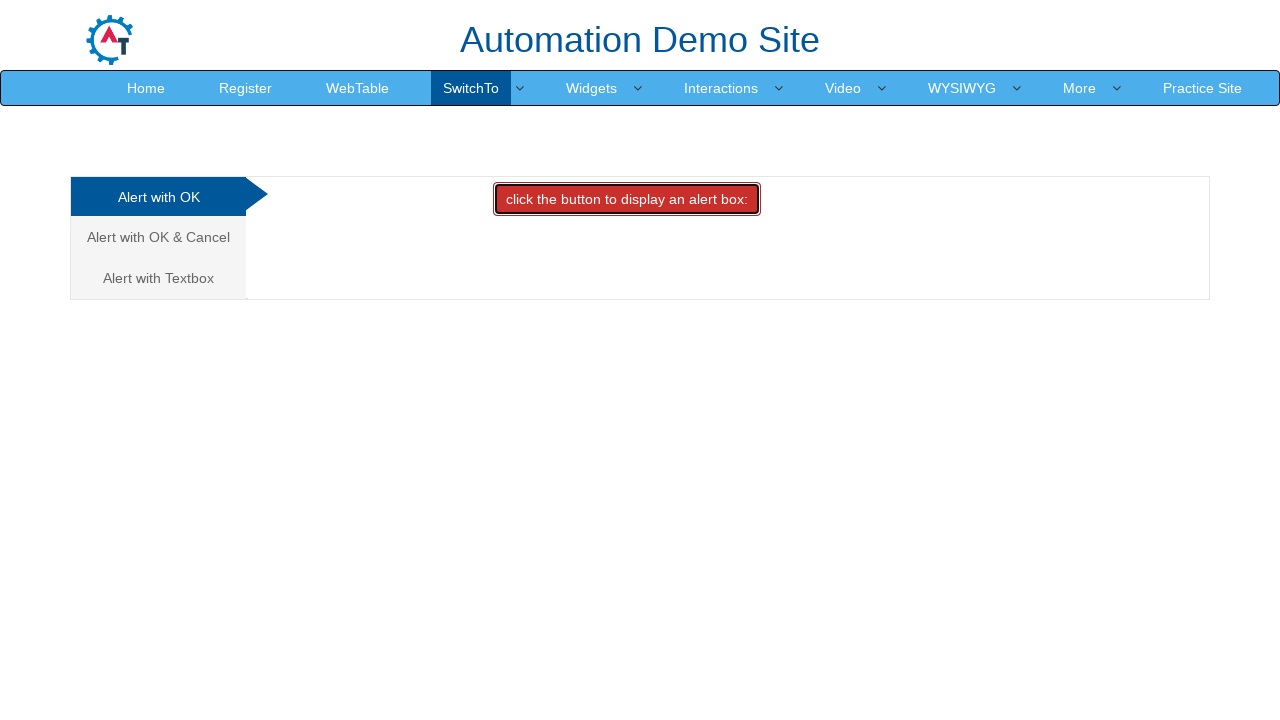

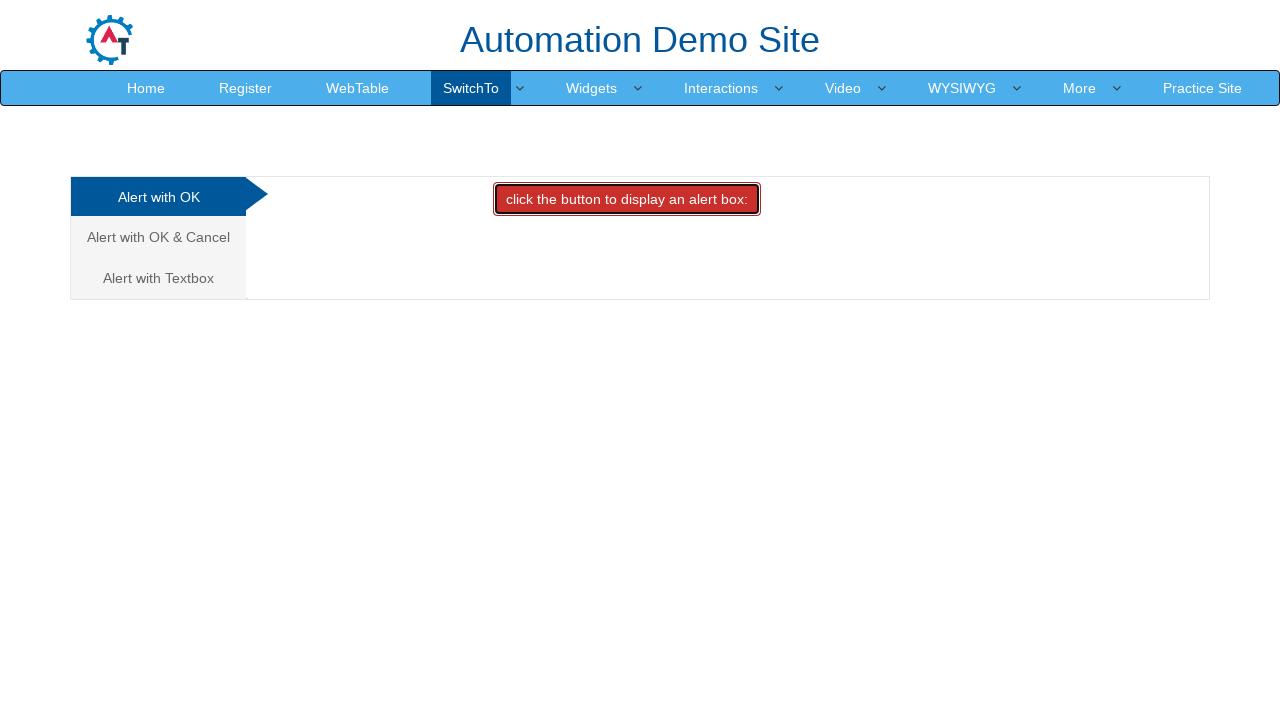